Tests that entered text is trimmed when editing a todo item

Starting URL: https://demo.playwright.dev/todomvc

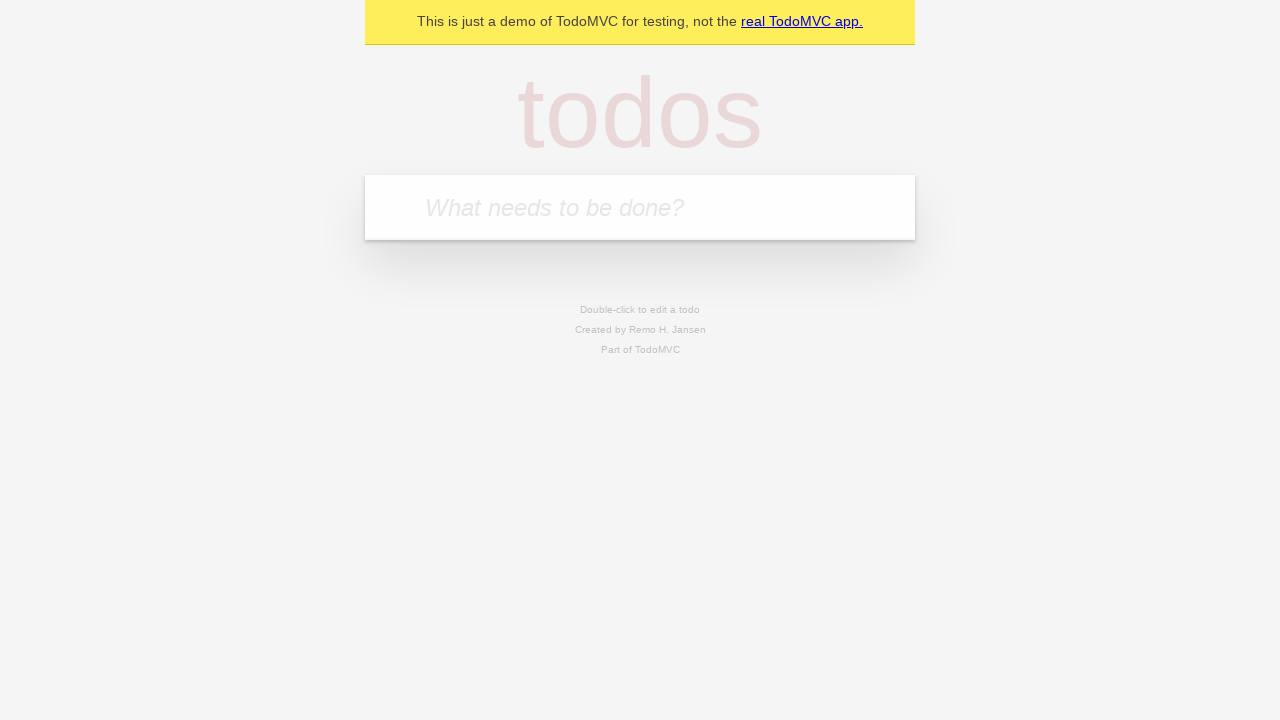

Filled todo input with 'buy some cheese' on internal:attr=[placeholder="What needs to be done?"i]
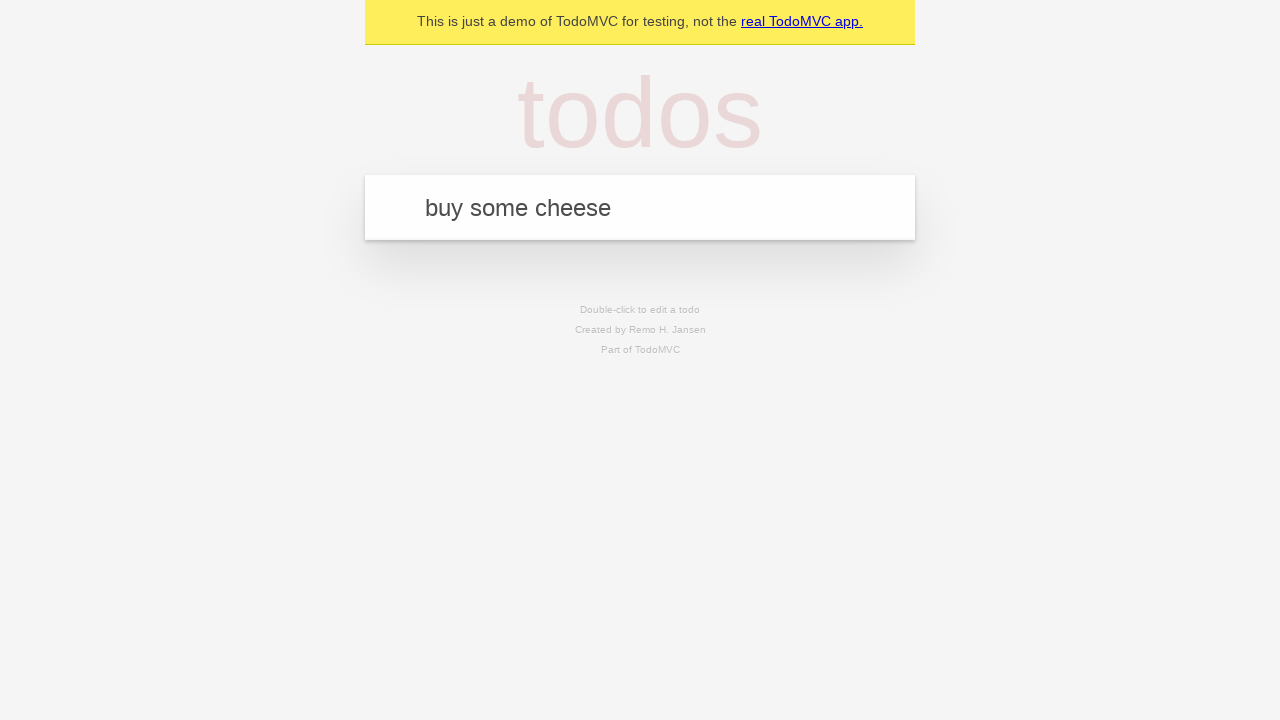

Pressed Enter to create first todo on internal:attr=[placeholder="What needs to be done?"i]
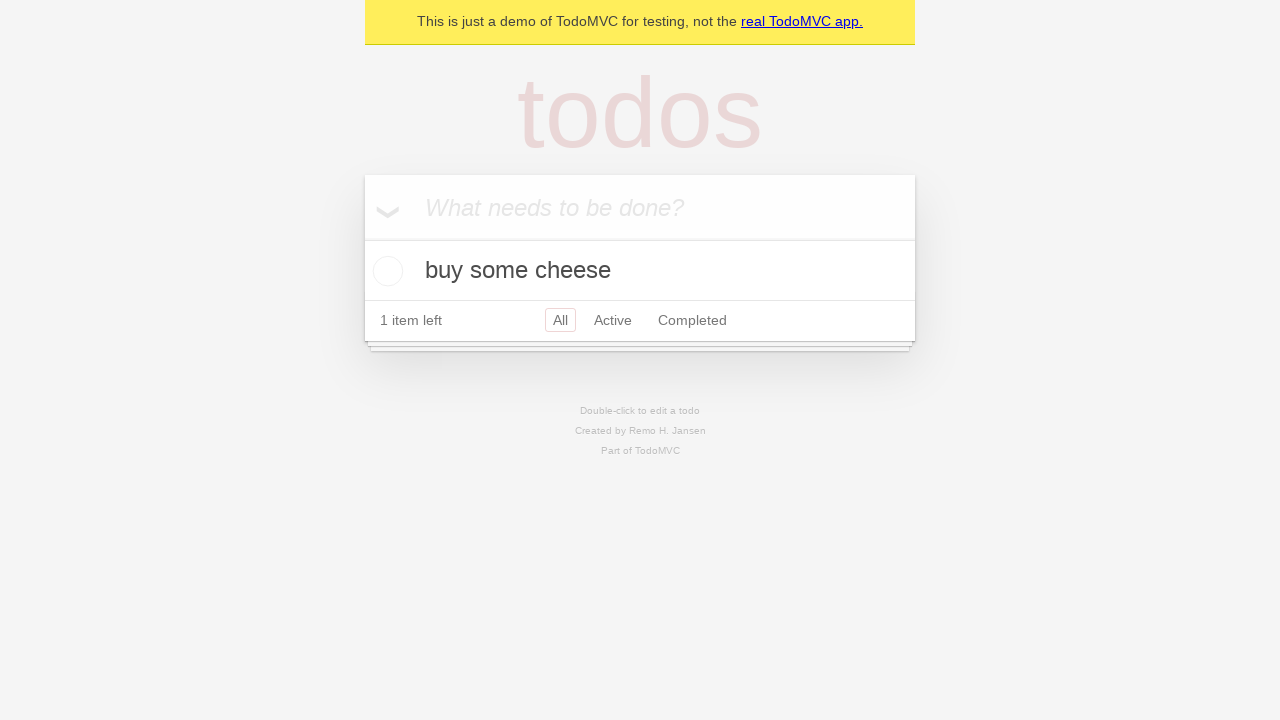

Filled todo input with 'feed the cat' on internal:attr=[placeholder="What needs to be done?"i]
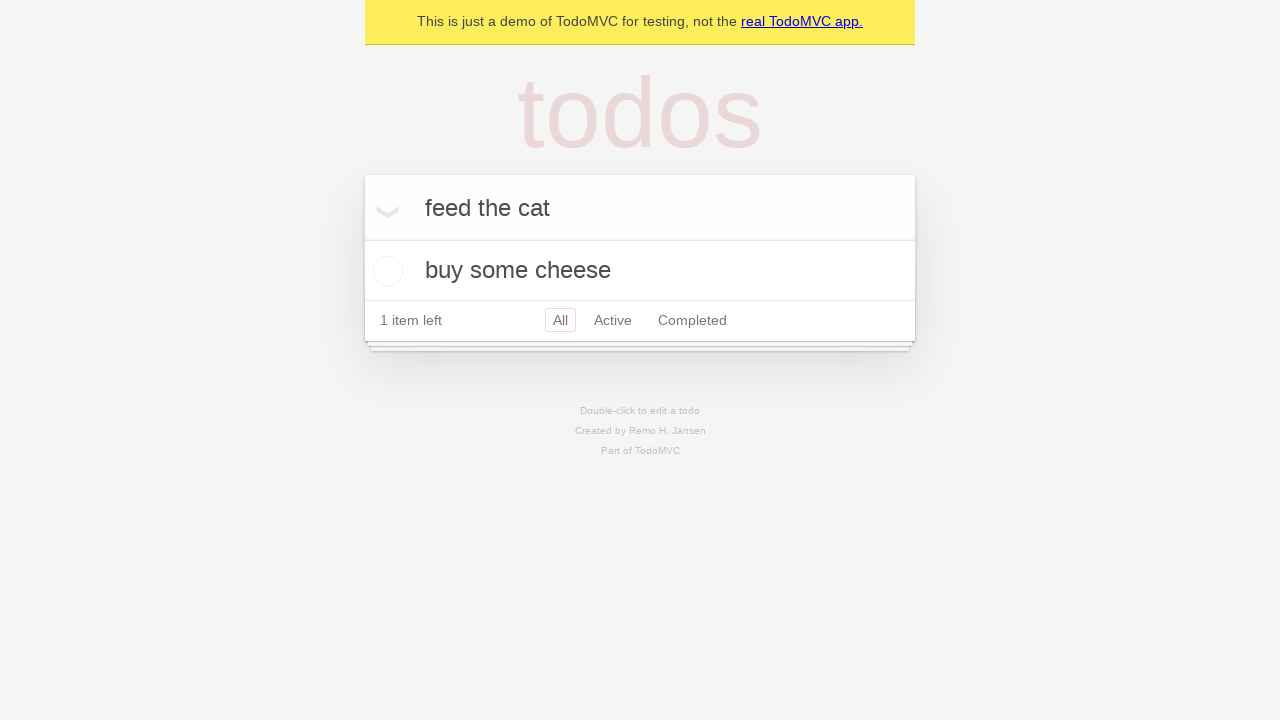

Pressed Enter to create second todo on internal:attr=[placeholder="What needs to be done?"i]
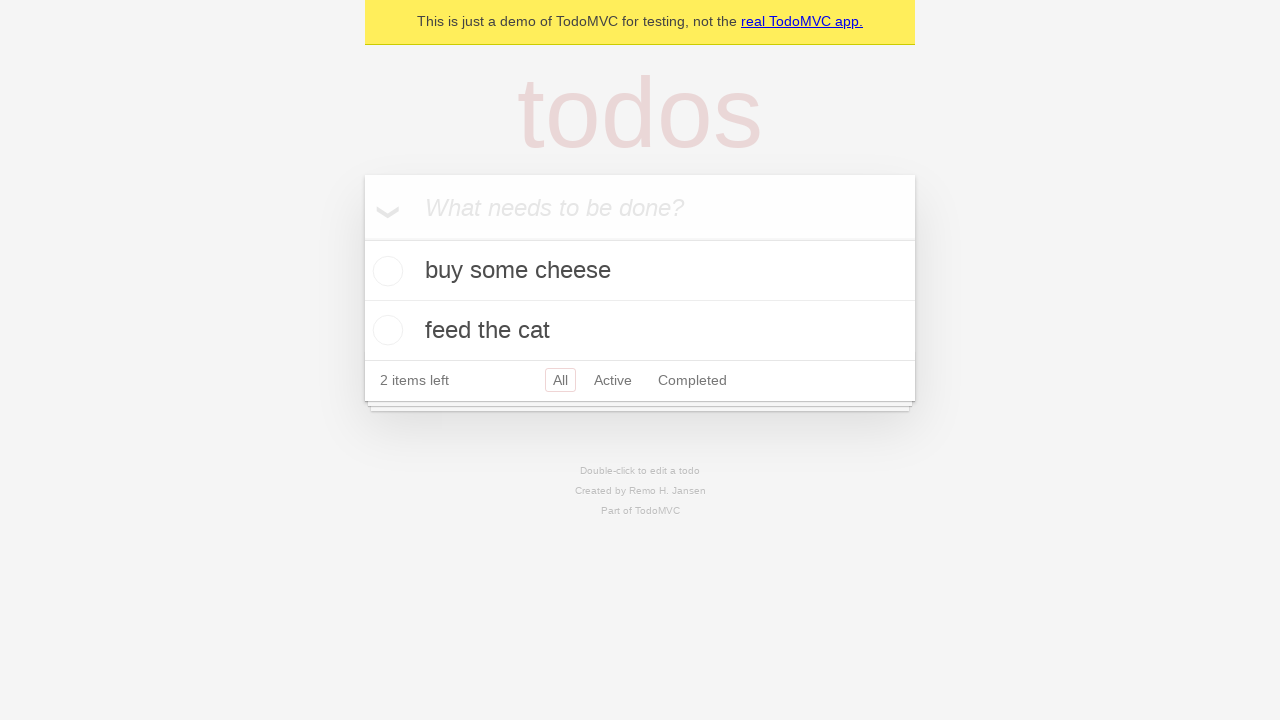

Filled todo input with 'book a doctors appointment' on internal:attr=[placeholder="What needs to be done?"i]
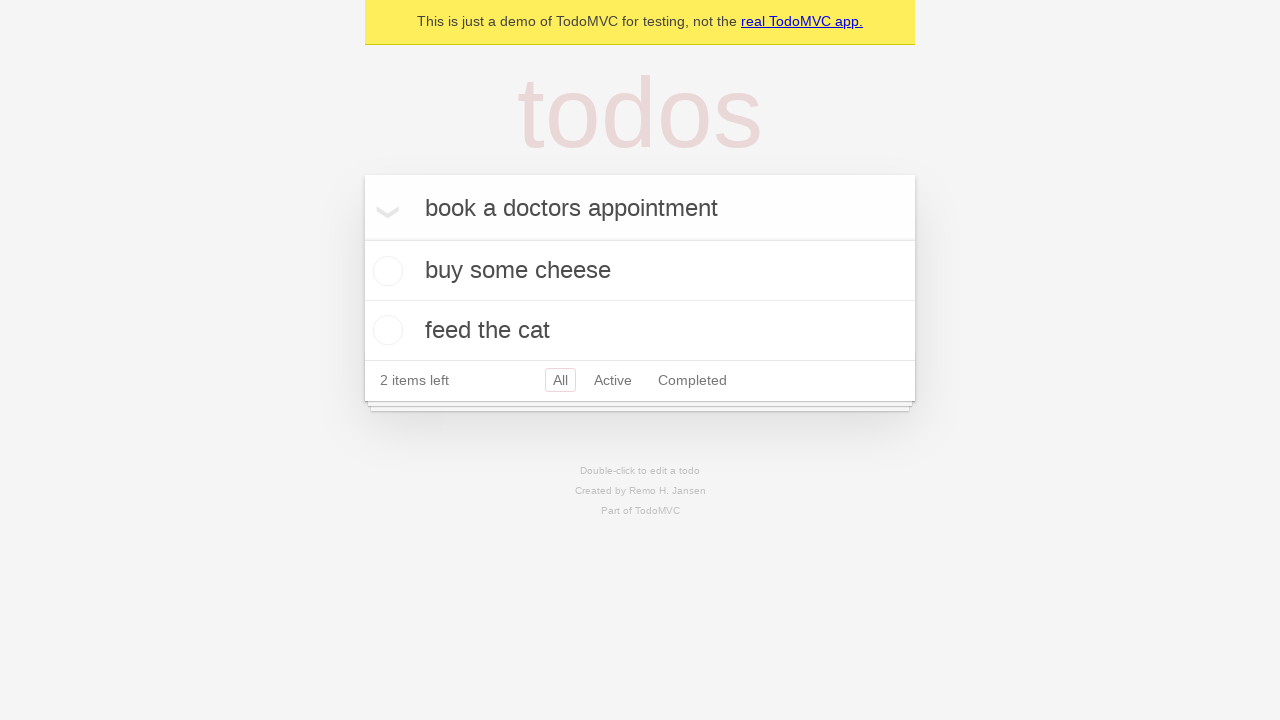

Pressed Enter to create third todo on internal:attr=[placeholder="What needs to be done?"i]
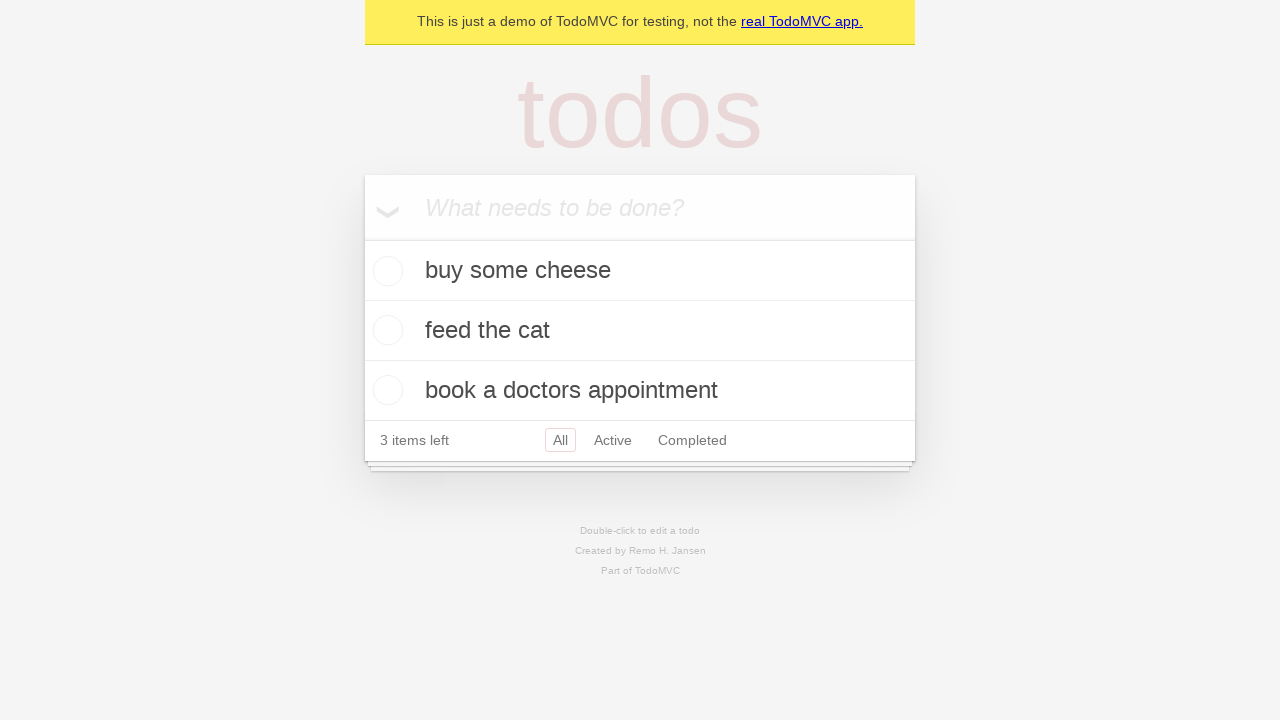

Waited for all 3 todo items to be loaded
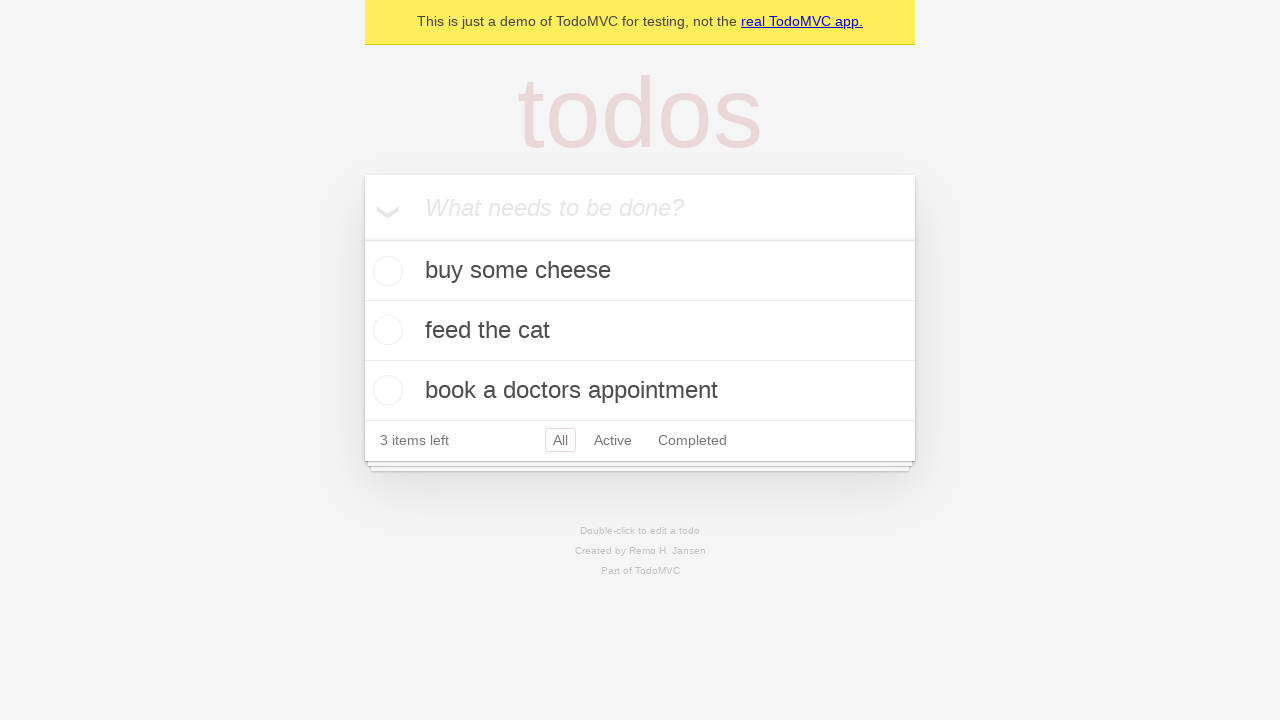

Double-clicked the second todo item to enter edit mode at (640, 331) on internal:testid=[data-testid="todo-item"s] >> nth=1
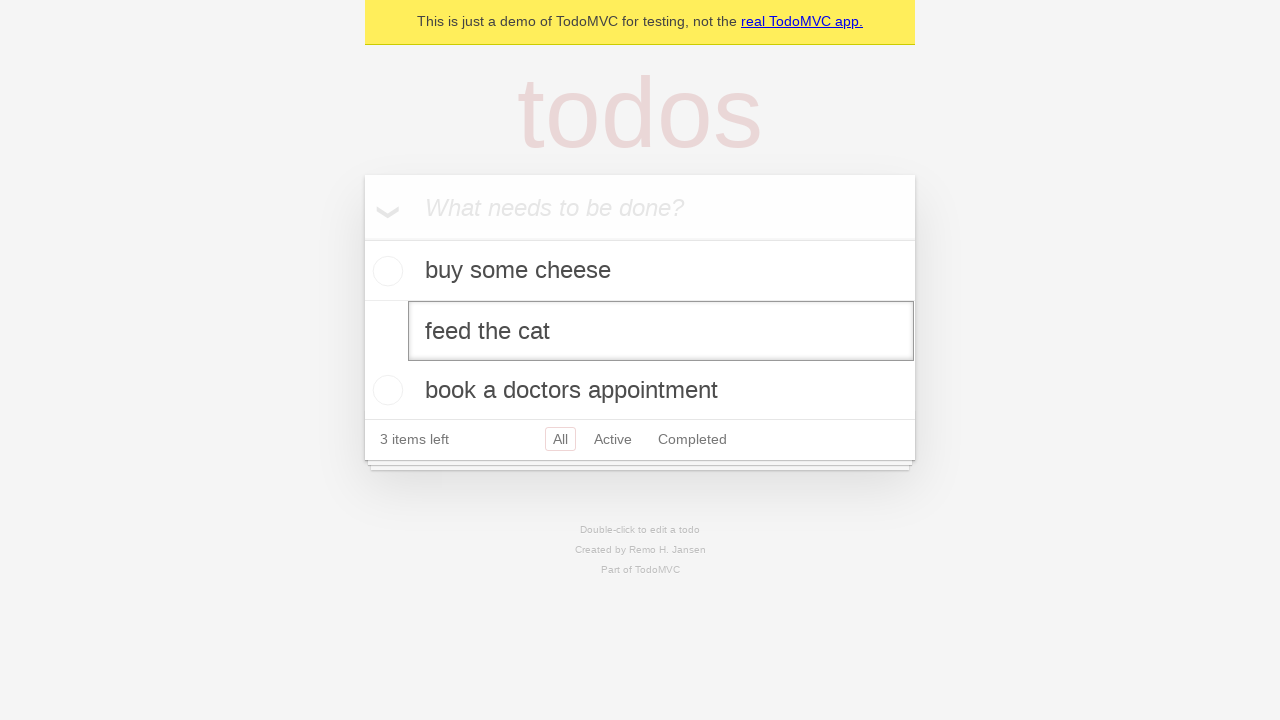

Filled edit field with text containing leading and trailing whitespace on internal:testid=[data-testid="todo-item"s] >> nth=1 >> internal:role=textbox[nam
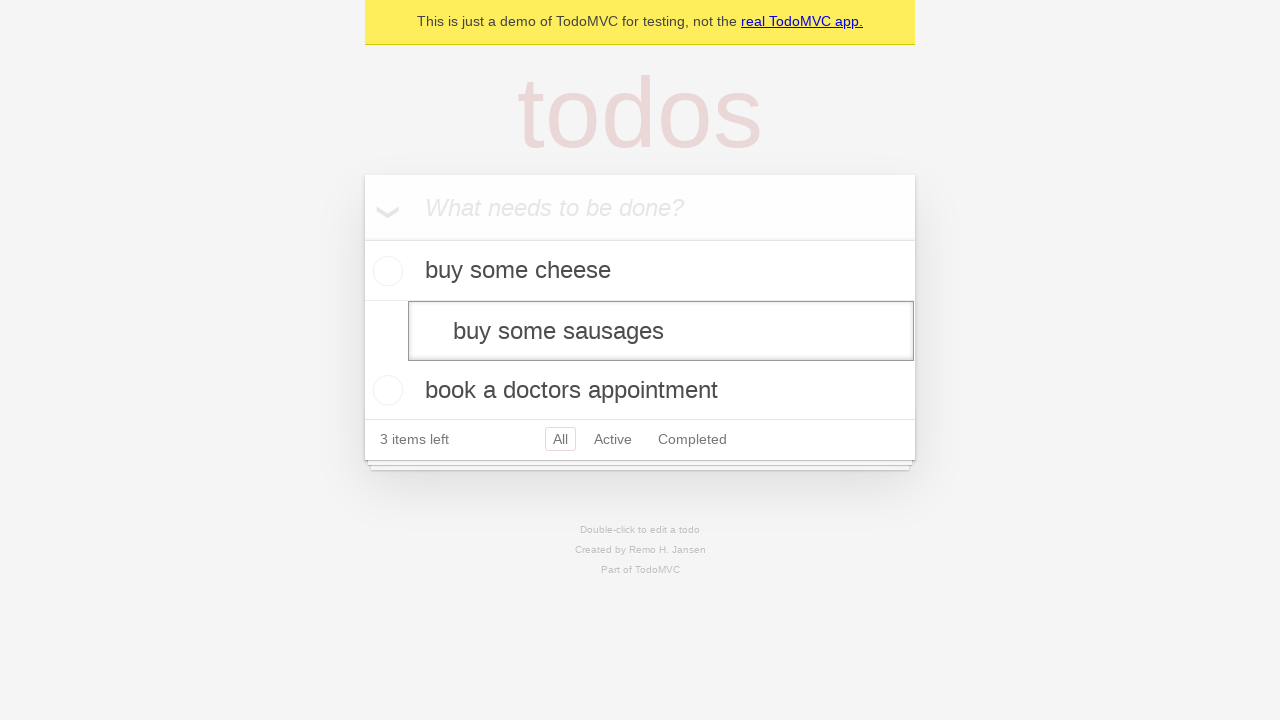

Pressed Enter to confirm edit and verify text is trimmed on internal:testid=[data-testid="todo-item"s] >> nth=1 >> internal:role=textbox[nam
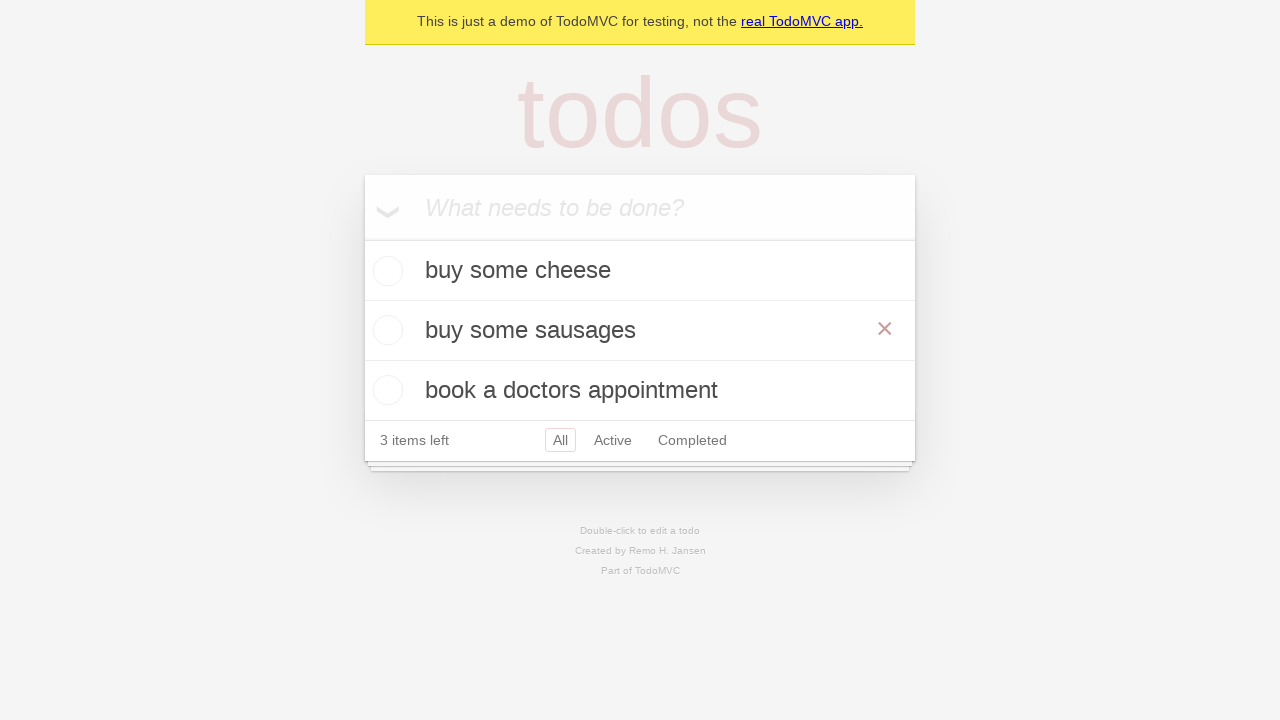

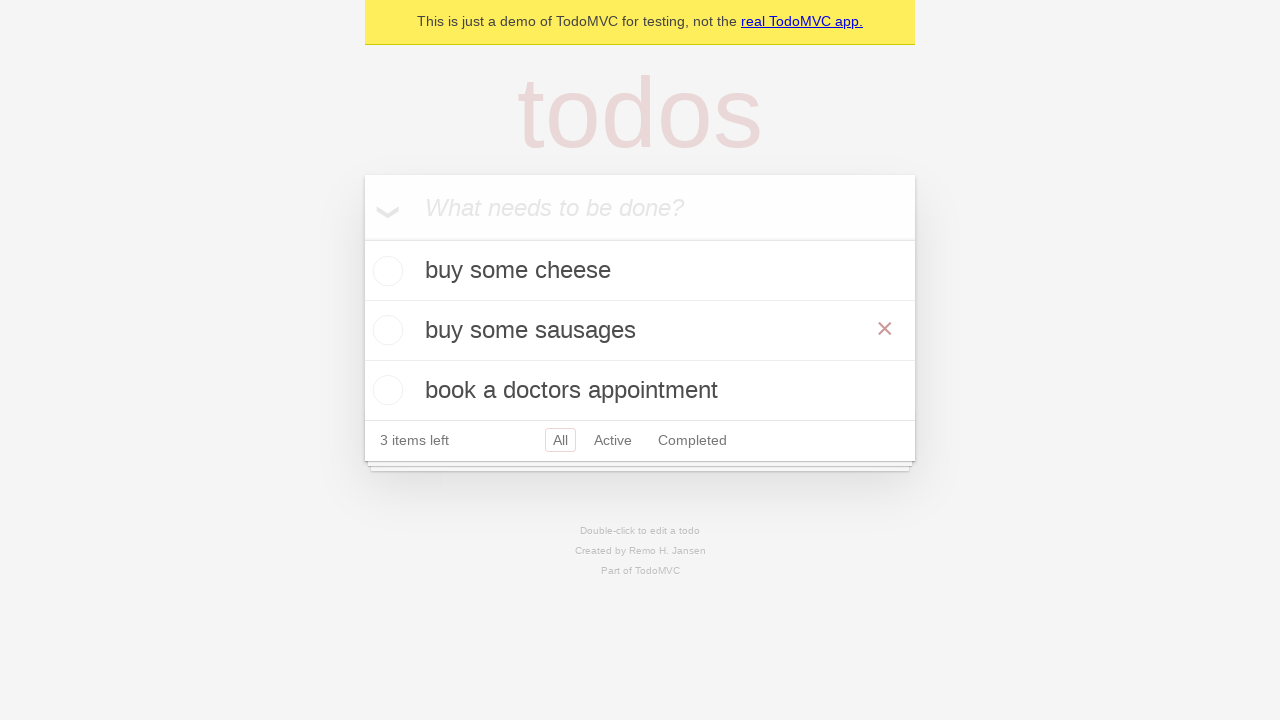